Tests a timer functionality by clicking a button to start a timer and waiting for a WebDriver text element to appear

Starting URL: http://seleniumpractise.blogspot.com/2016/08/how-to-use-explicit-wait-in-selenium.html

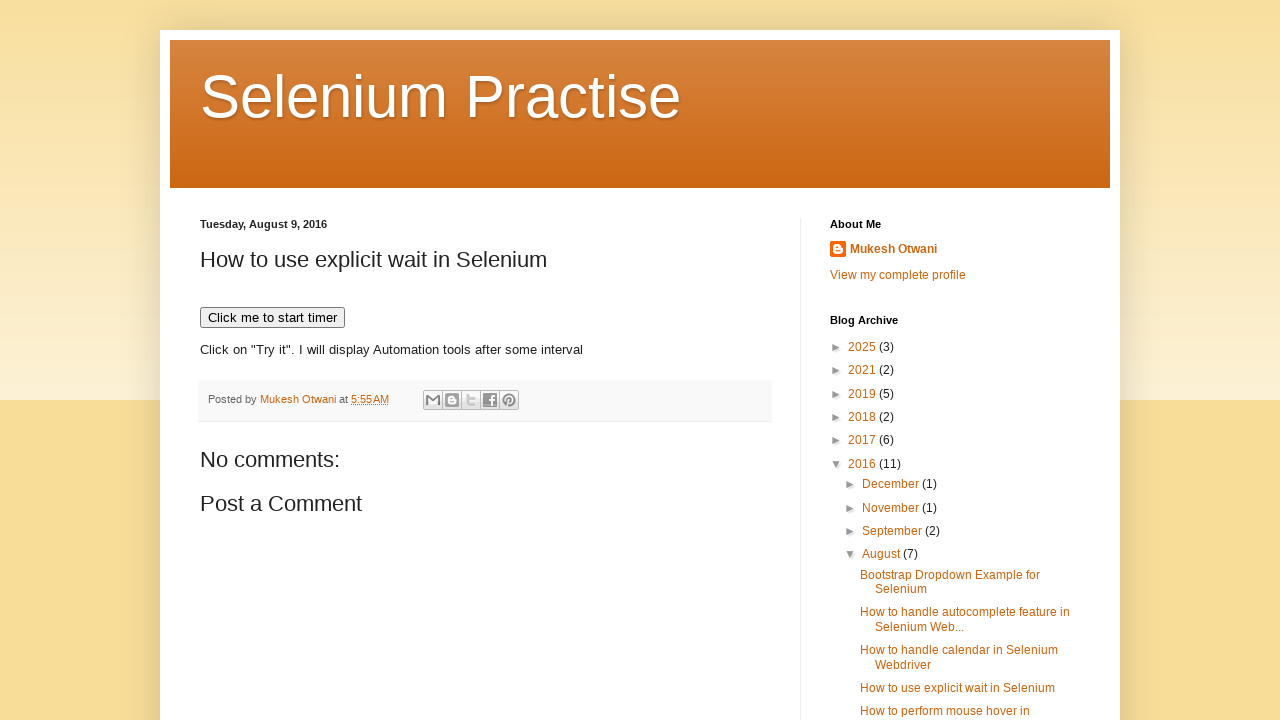

Navigated to timer test page
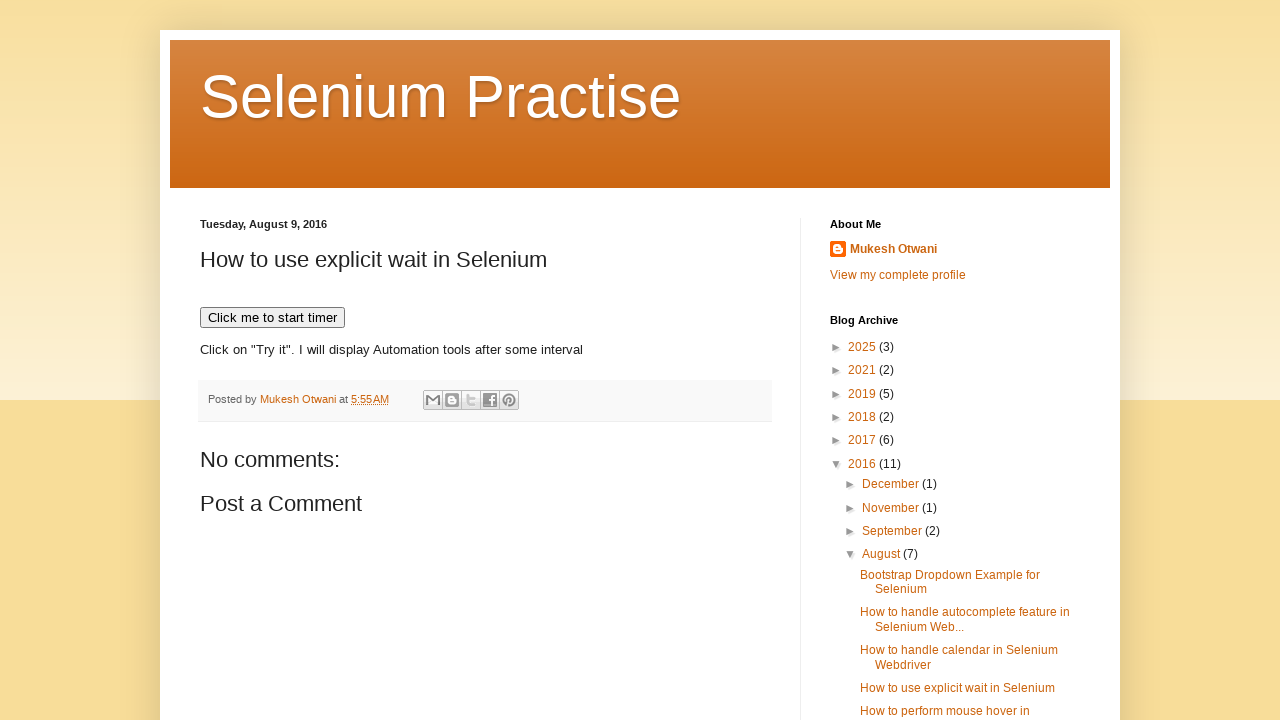

Clicked button to start timer at (272, 318) on xpath=//button[text()='Click me to start timer']
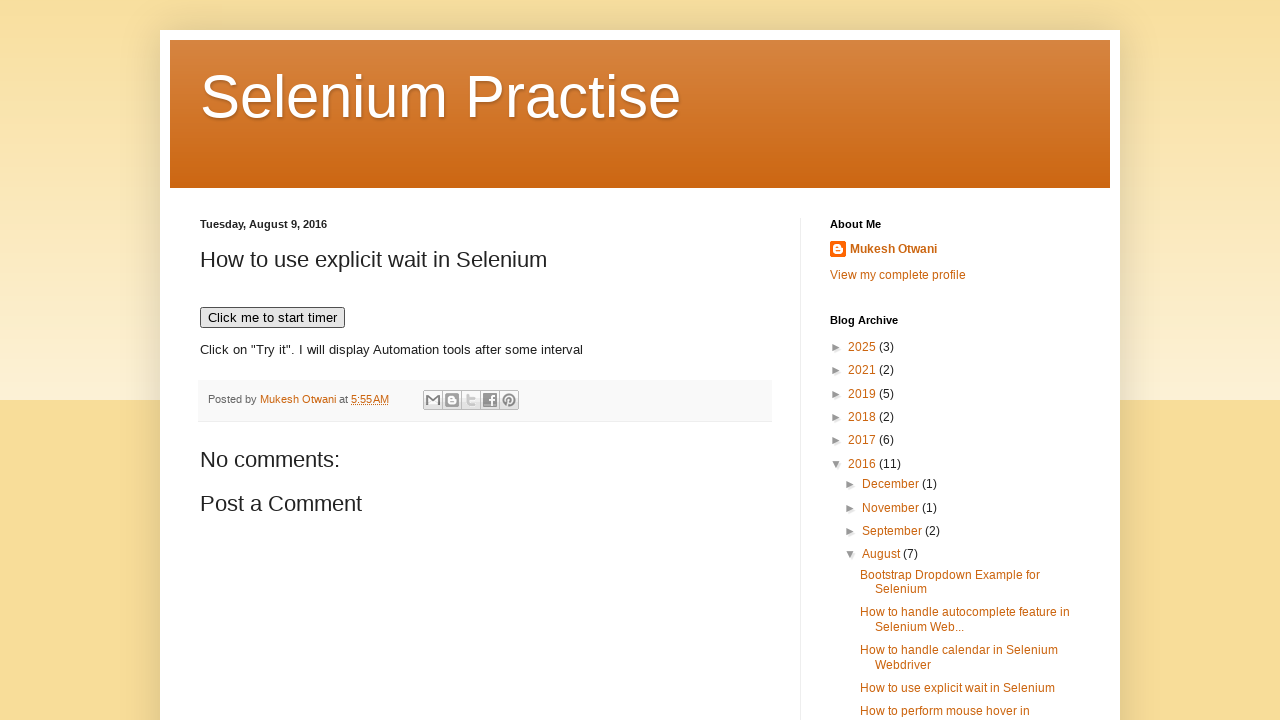

WebDriver text element appeared after timer completed
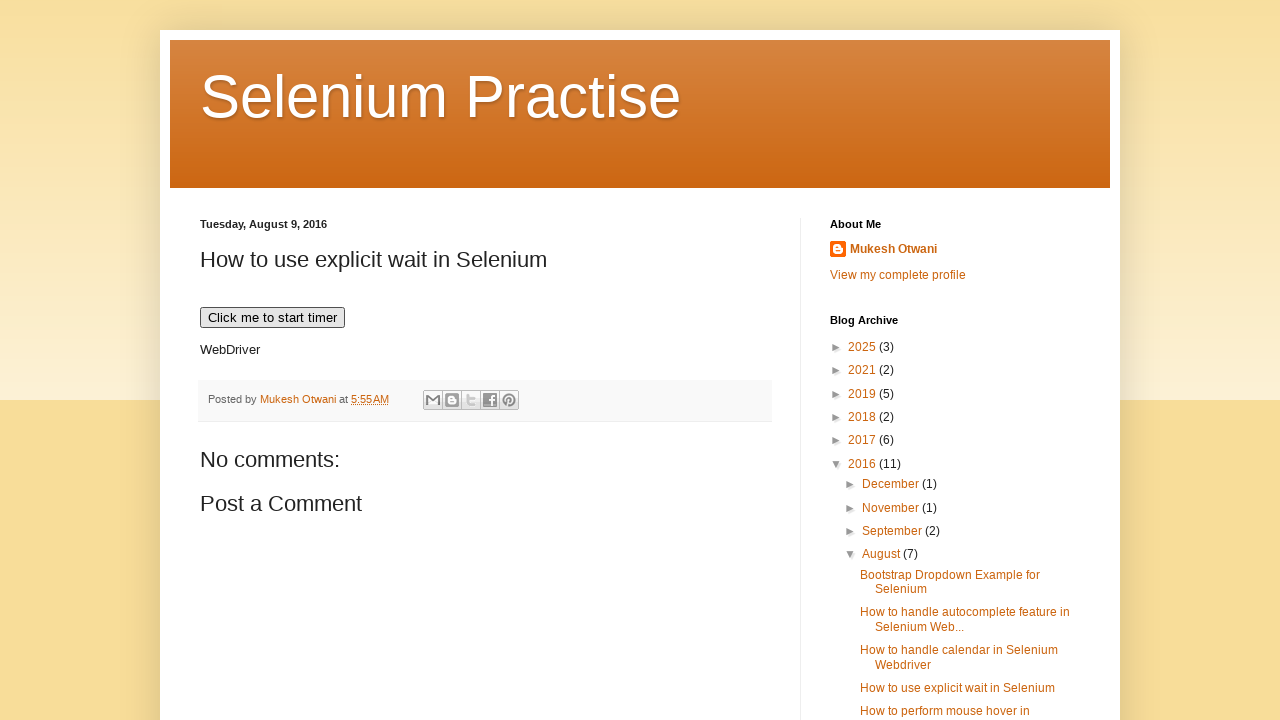

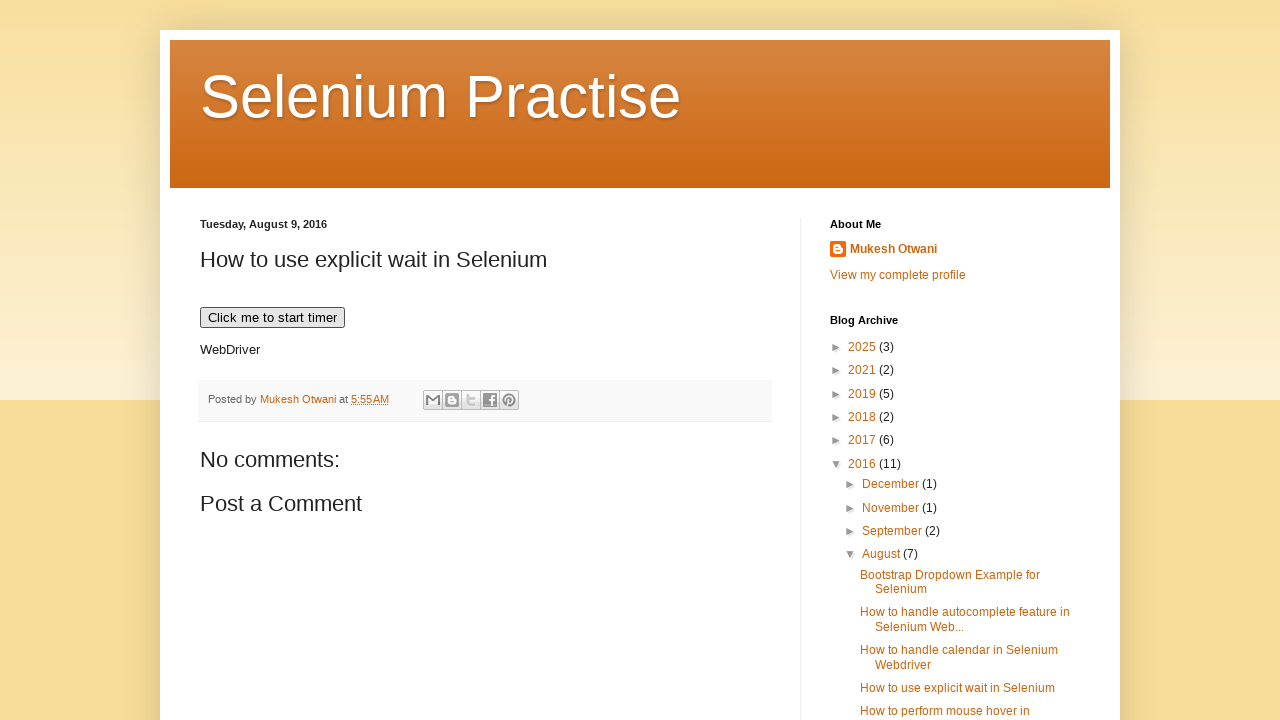